Tests un-marking todo items as complete by unchecking their checkboxes.

Starting URL: https://demo.playwright.dev/todomvc

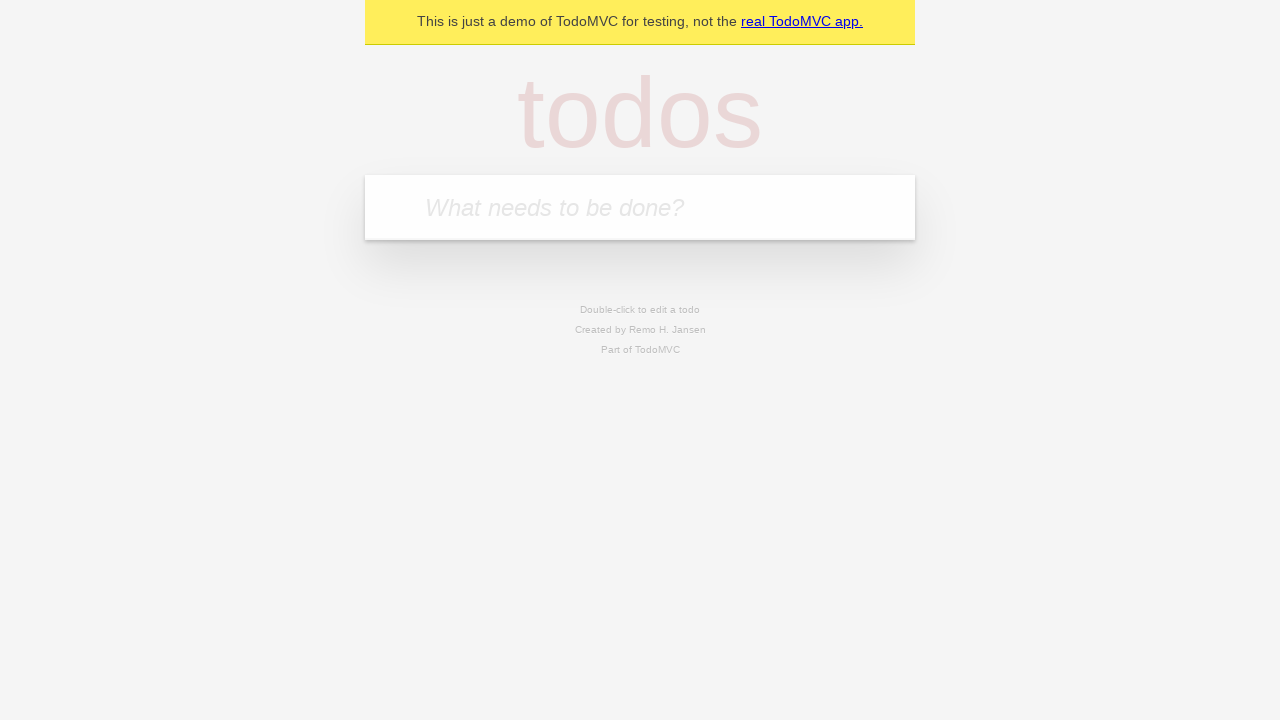

Located the todo input field
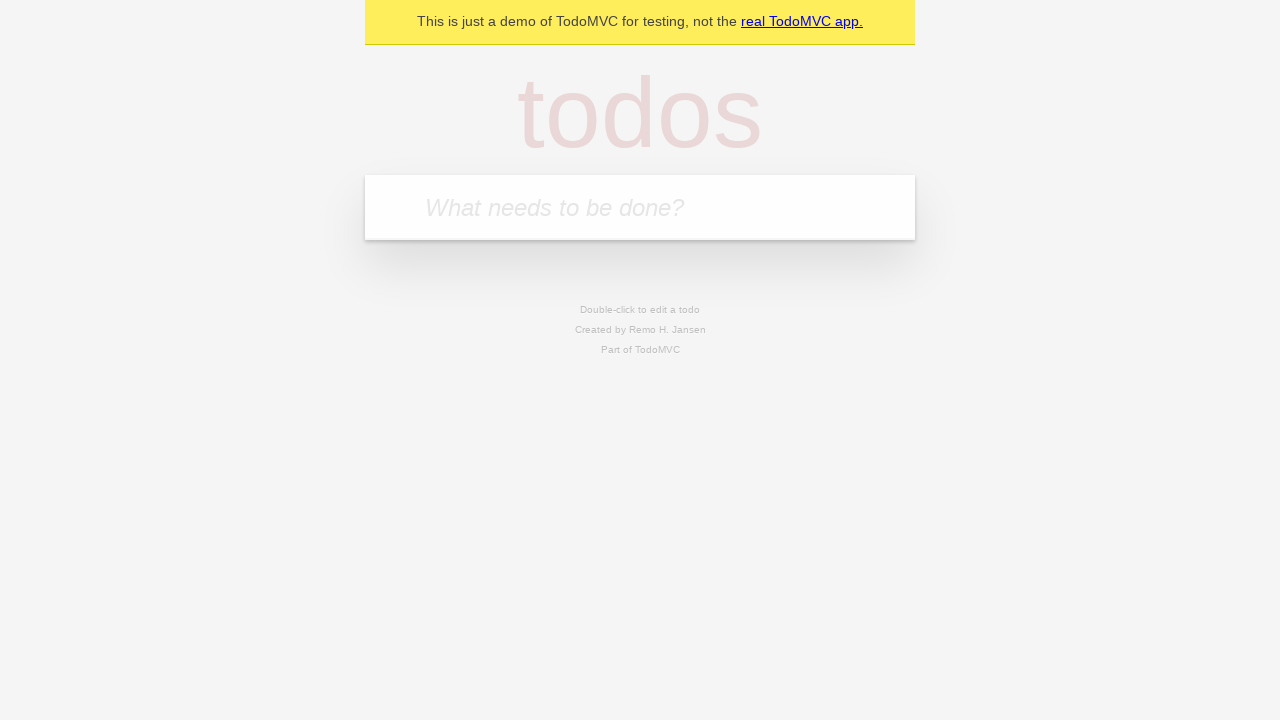

Filled first todo with 'buy some cheese' on internal:attr=[placeholder="What needs to be done?"i]
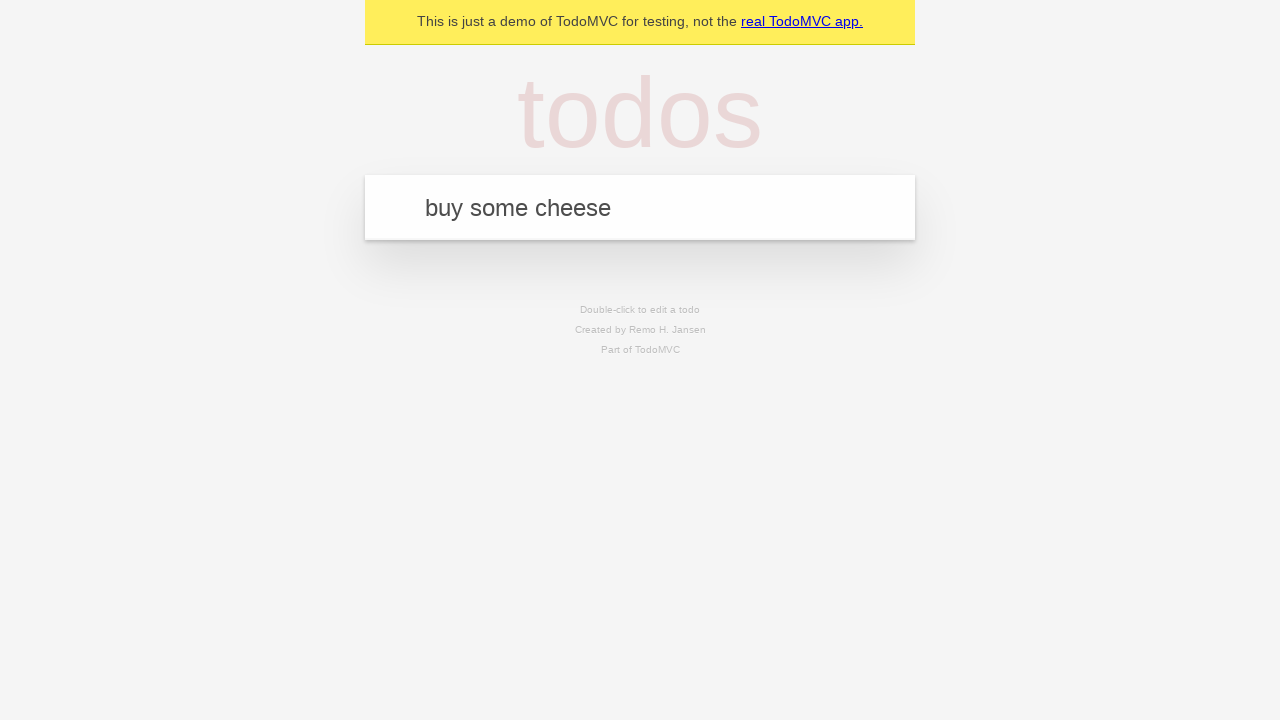

Pressed Enter to create first todo item on internal:attr=[placeholder="What needs to be done?"i]
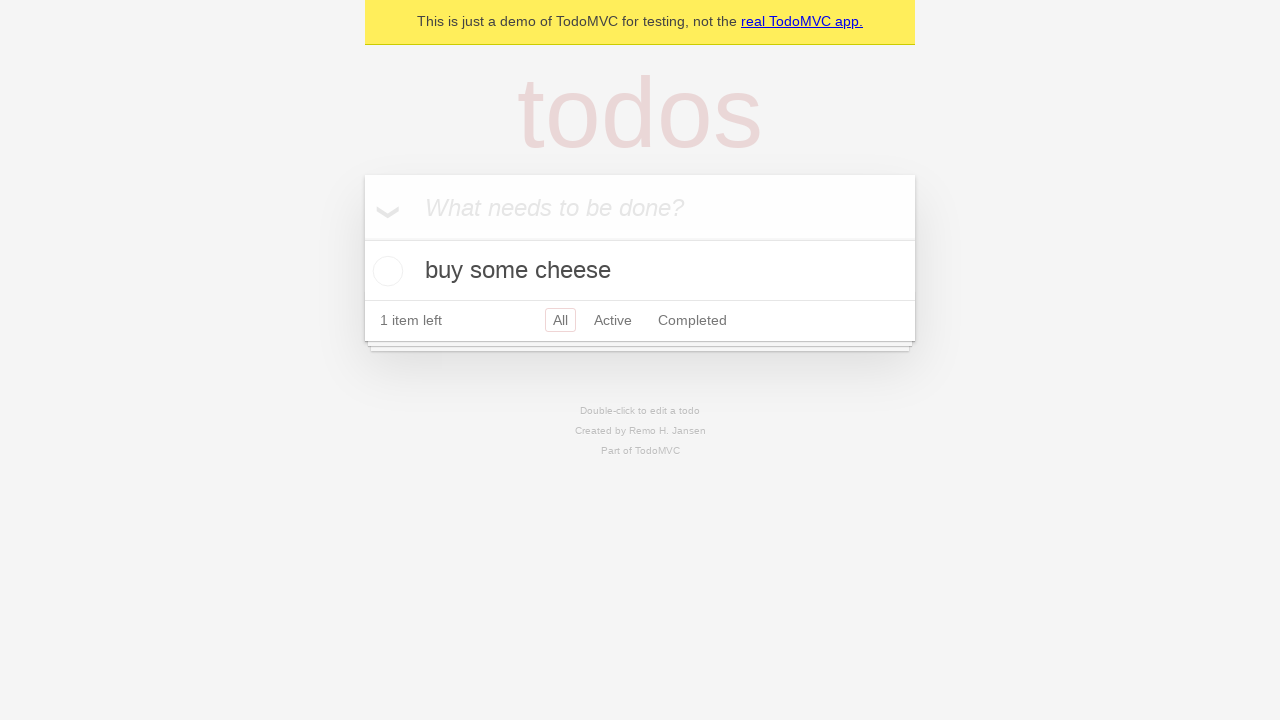

Filled second todo with 'feed the cat' on internal:attr=[placeholder="What needs to be done?"i]
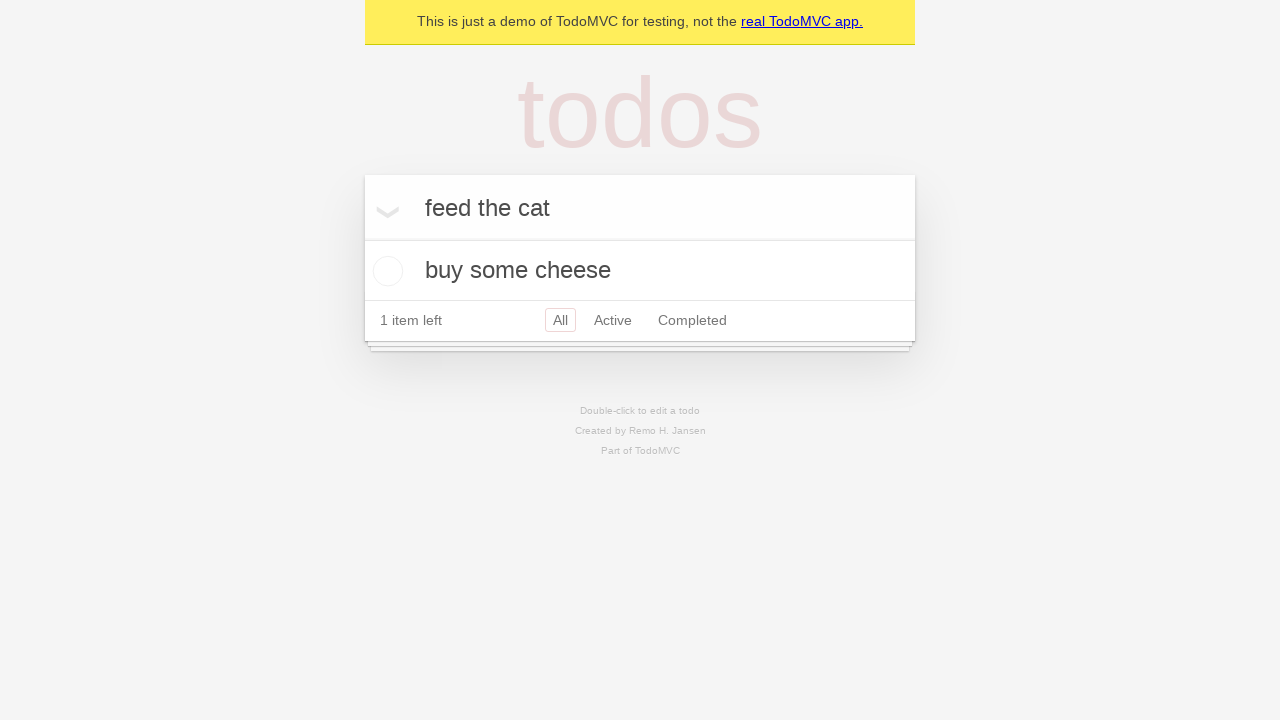

Pressed Enter to create second todo item on internal:attr=[placeholder="What needs to be done?"i]
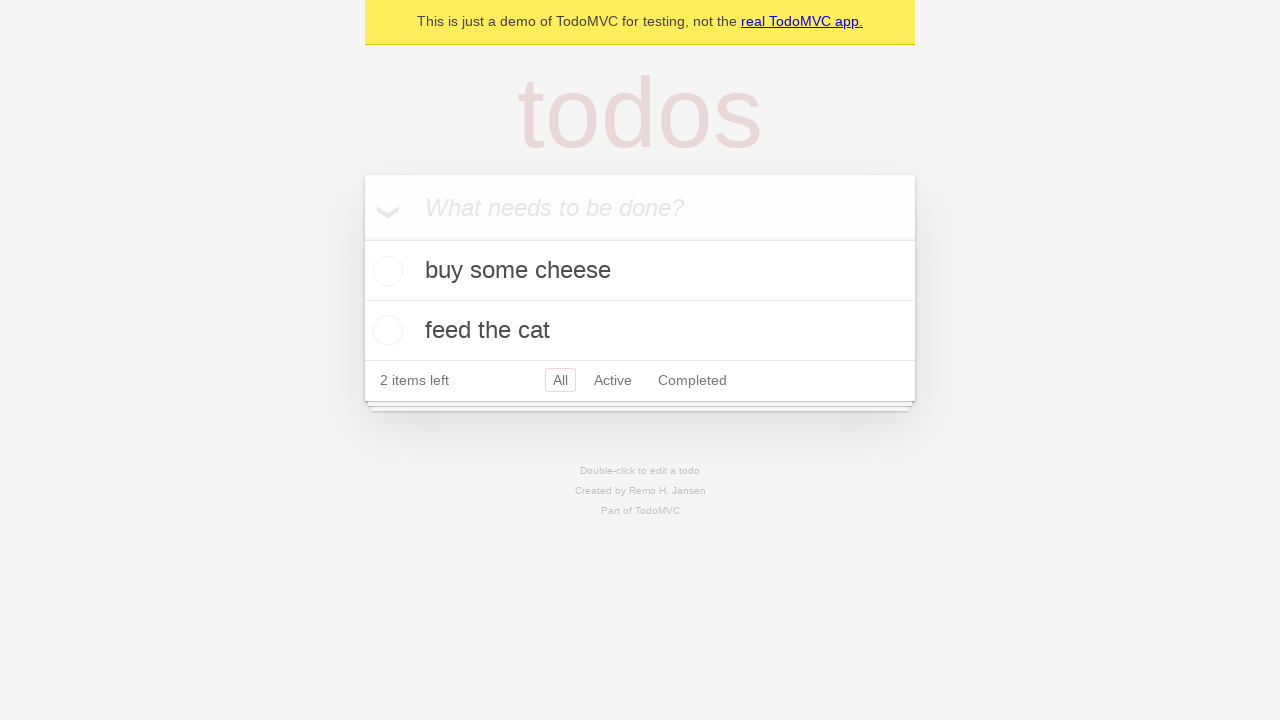

Confirmed that both todo items have been created
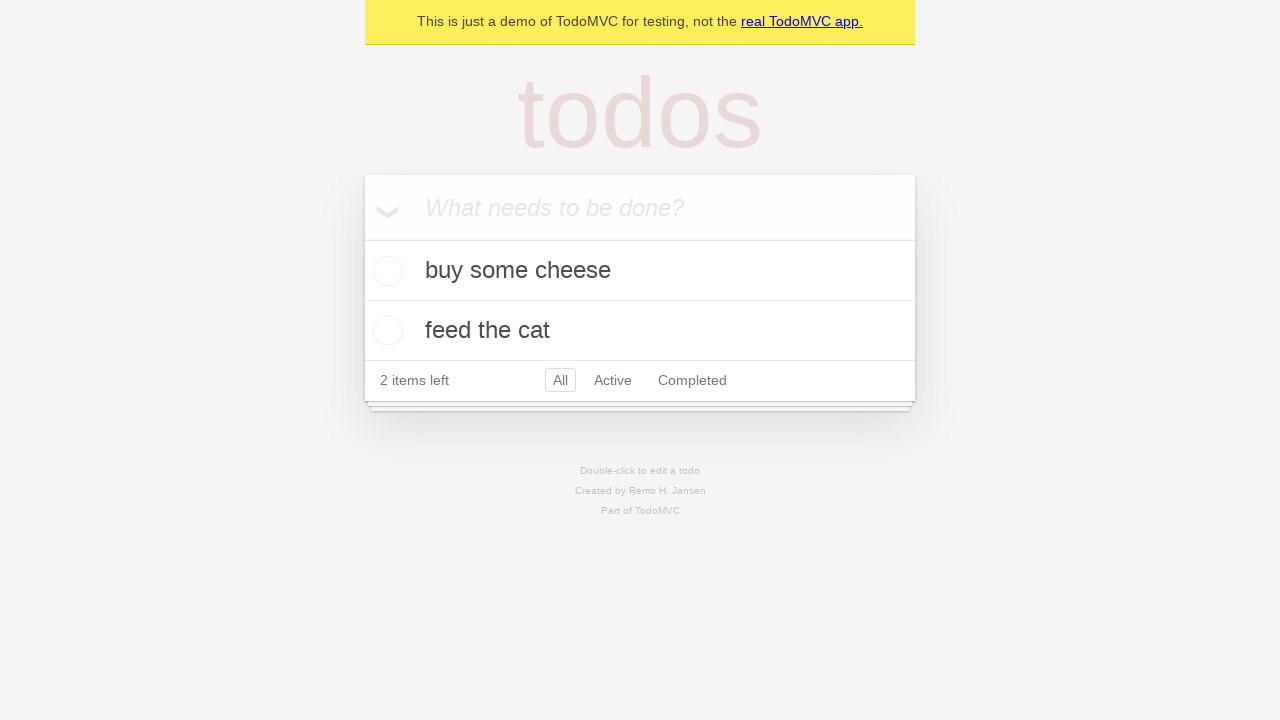

Located the first todo item
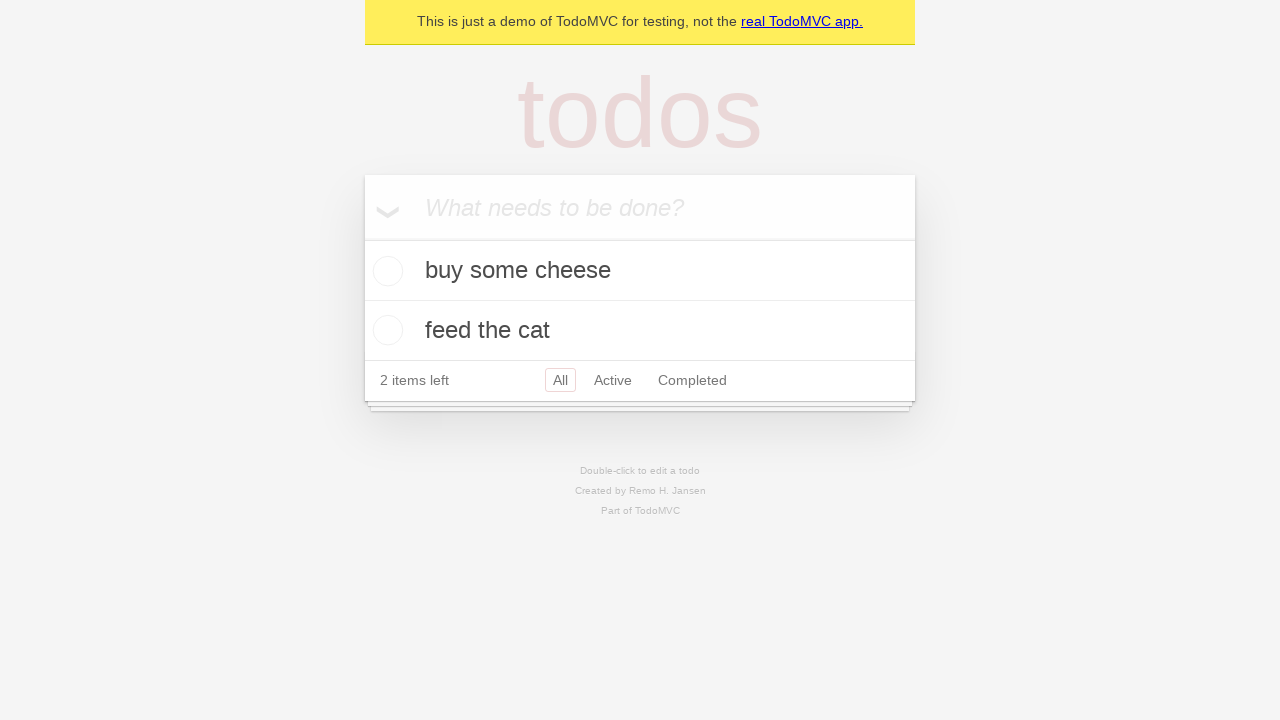

Located the checkbox for the first todo item
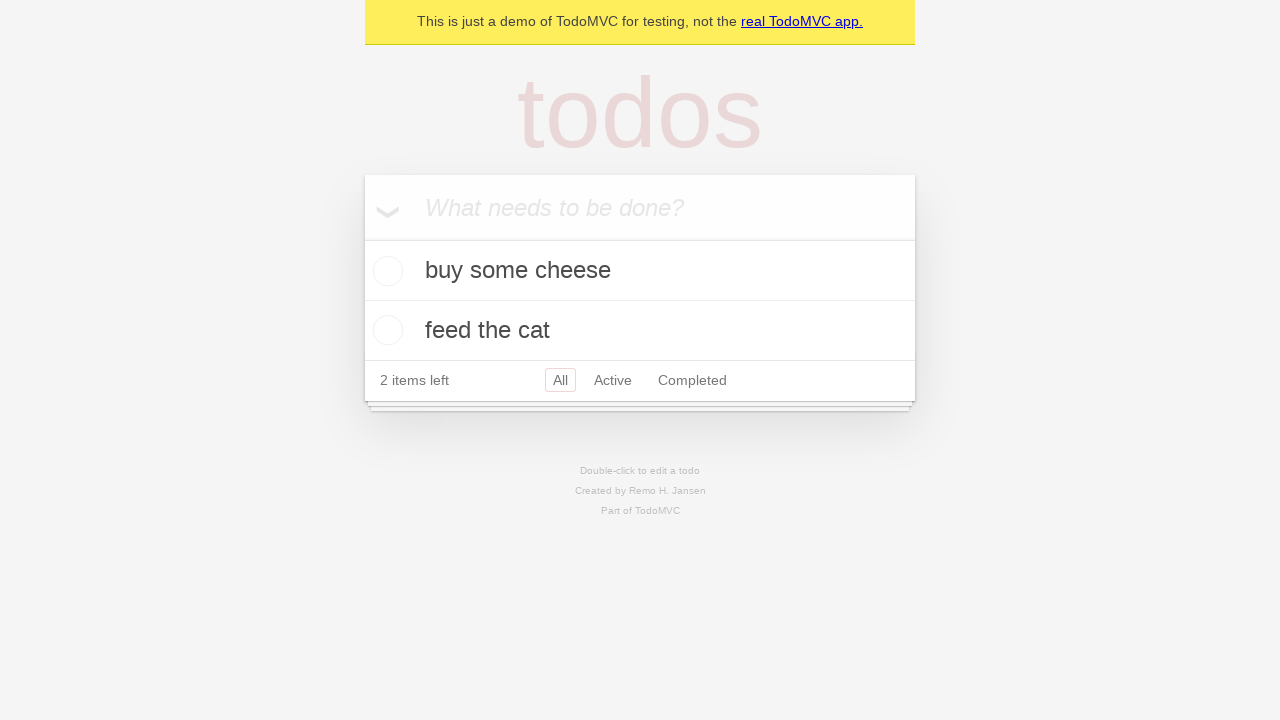

Checked the first todo item as complete at (385, 271) on internal:testid=[data-testid="todo-item"s] >> nth=0 >> internal:role=checkbox
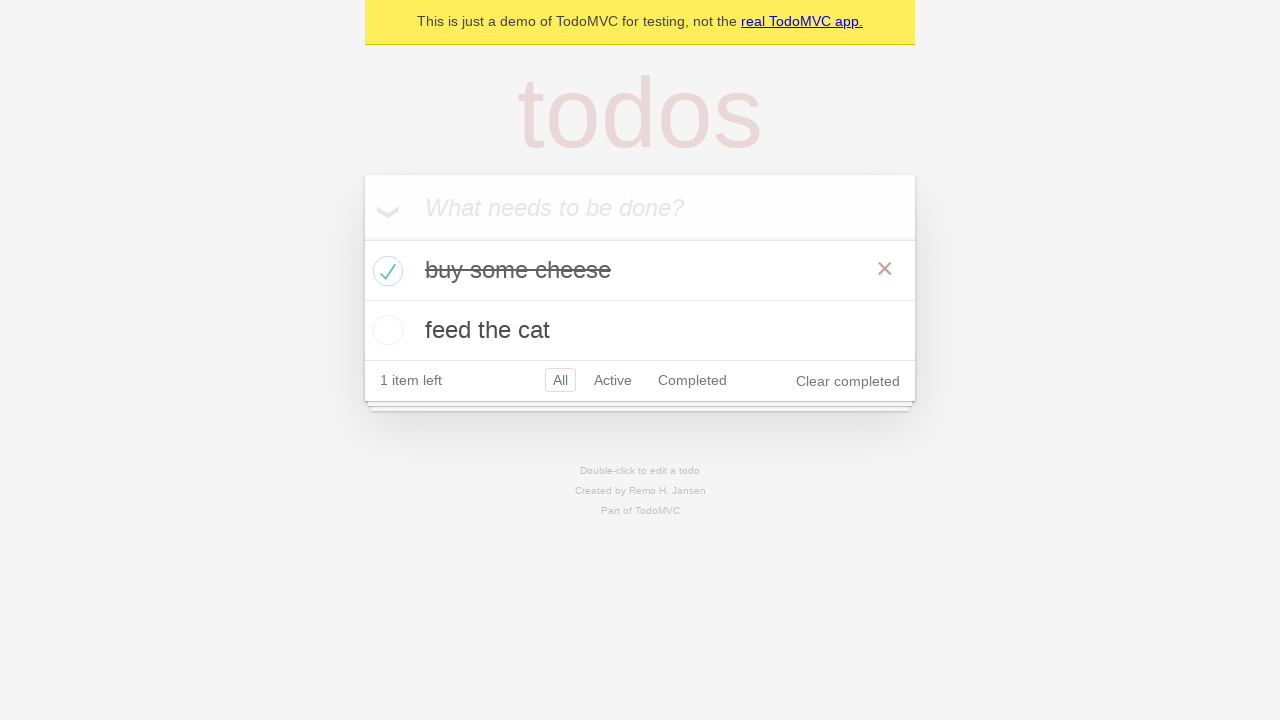

Unchecked the first todo item to mark it as incomplete at (385, 271) on internal:testid=[data-testid="todo-item"s] >> nth=0 >> internal:role=checkbox
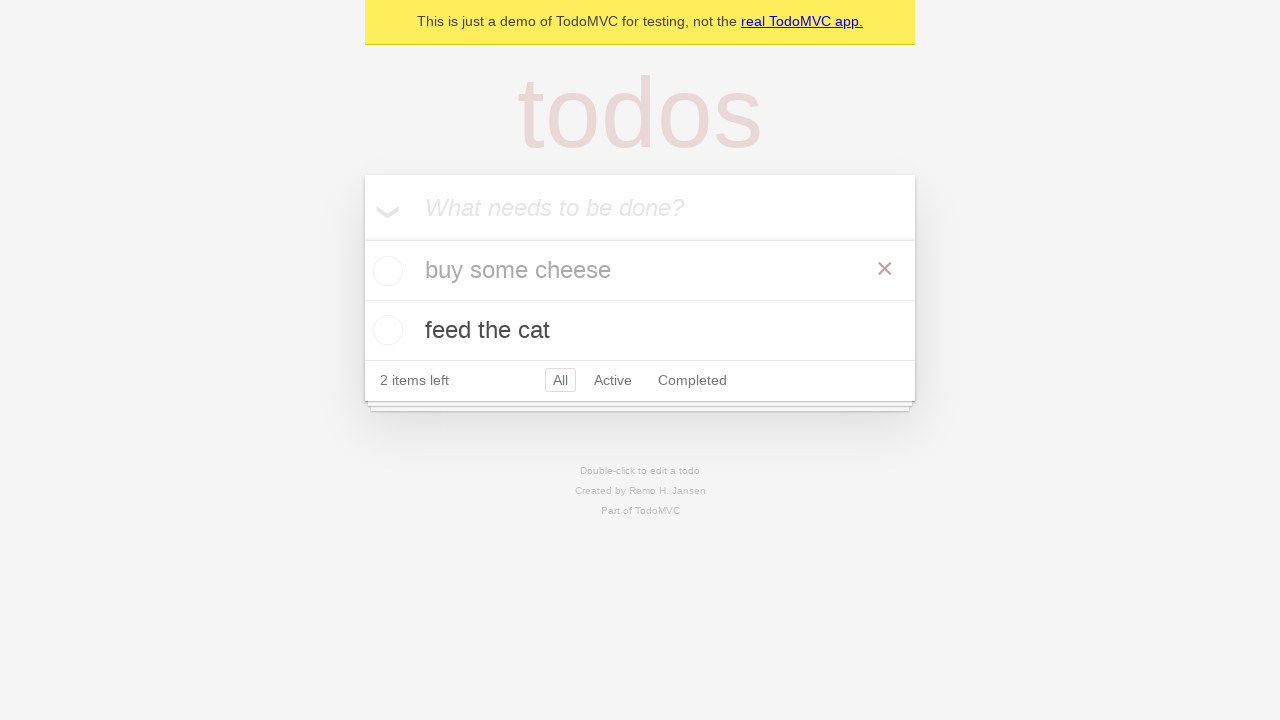

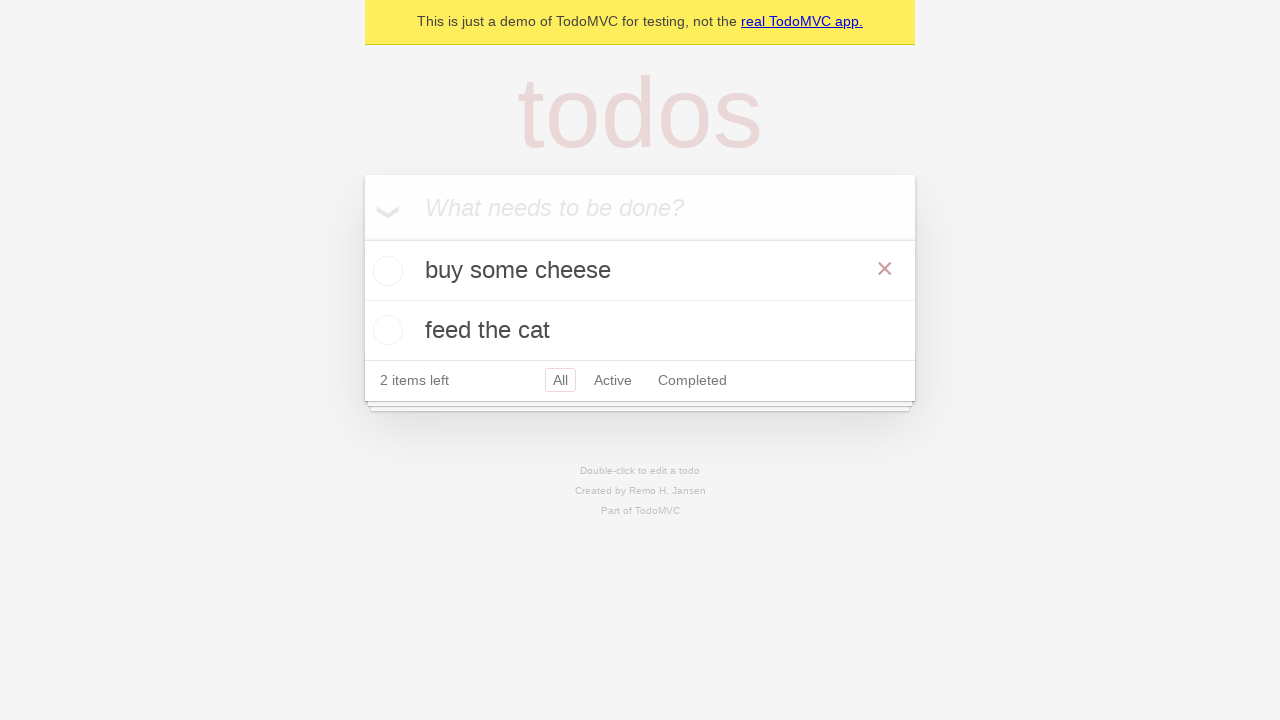